Tests add/remove elements functionality by adding 5 elements and then deleting 3 random elements.

Starting URL: https://the-internet.herokuapp.com/

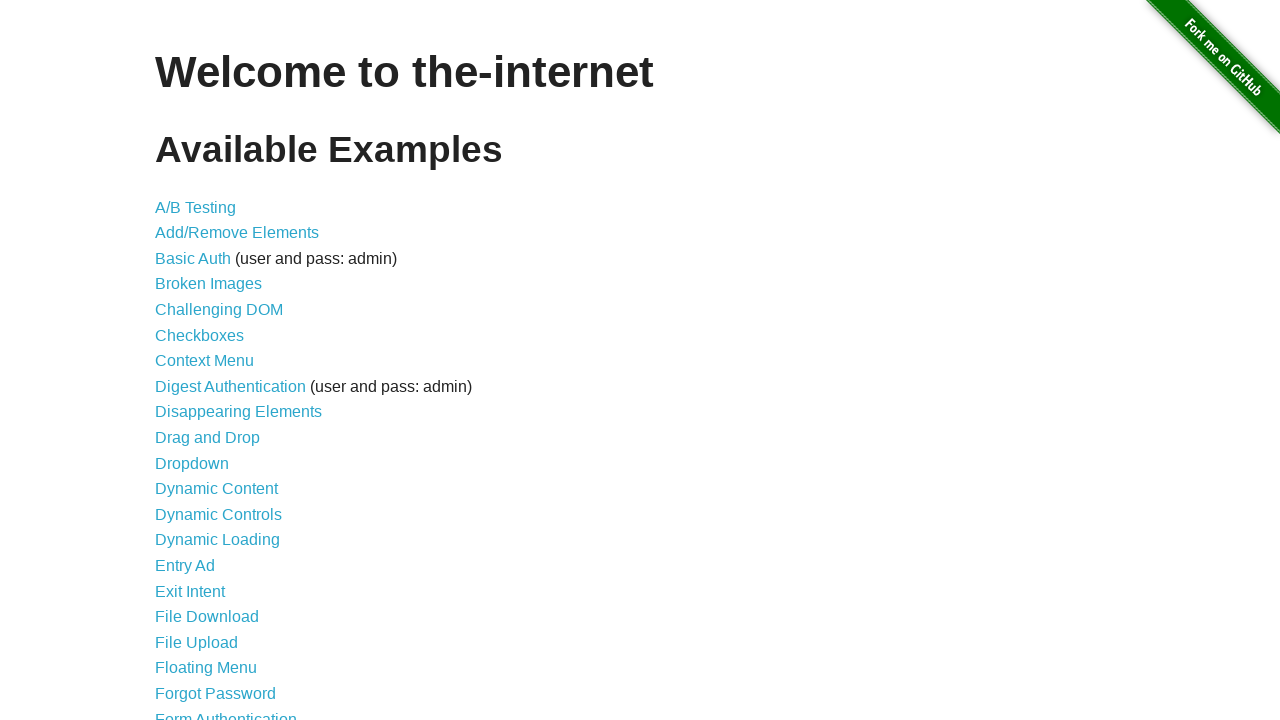

Clicked on Add/Remove Elements link at (237, 233) on a[href='/add_remove_elements/']
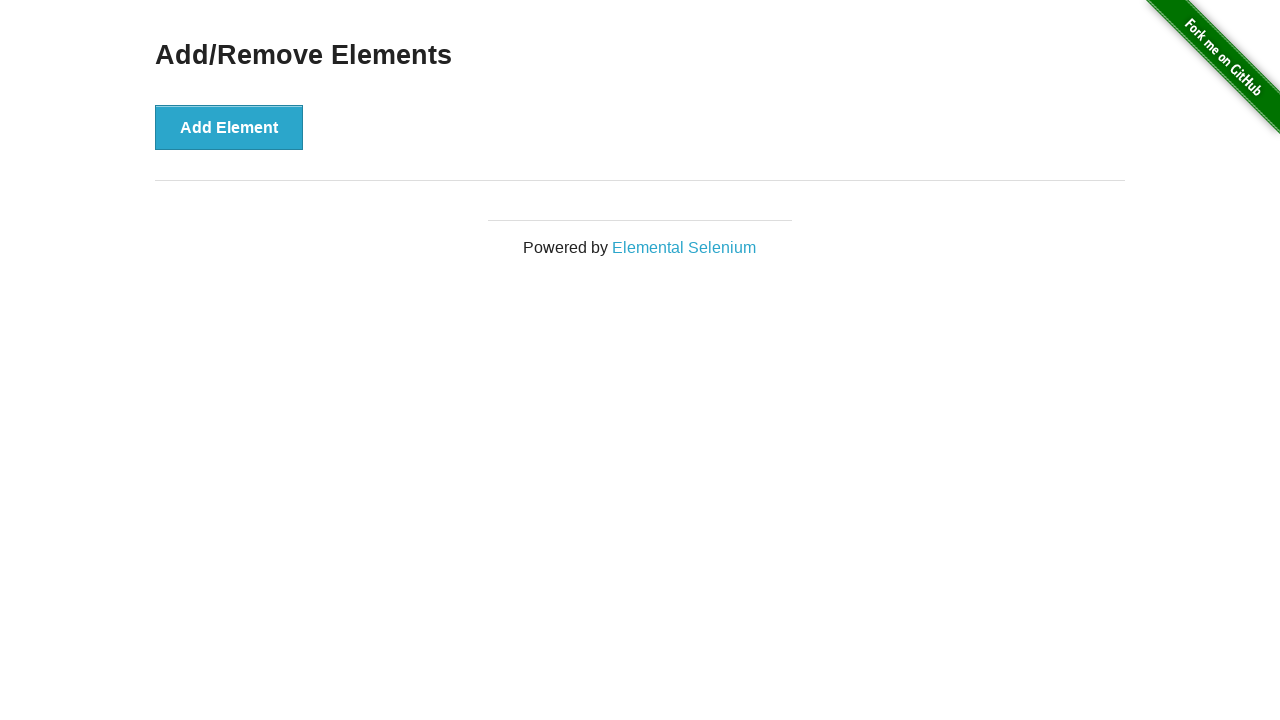

Clicked Add Element button (element 1 of 5) at (229, 127) on button:text('Add Element')
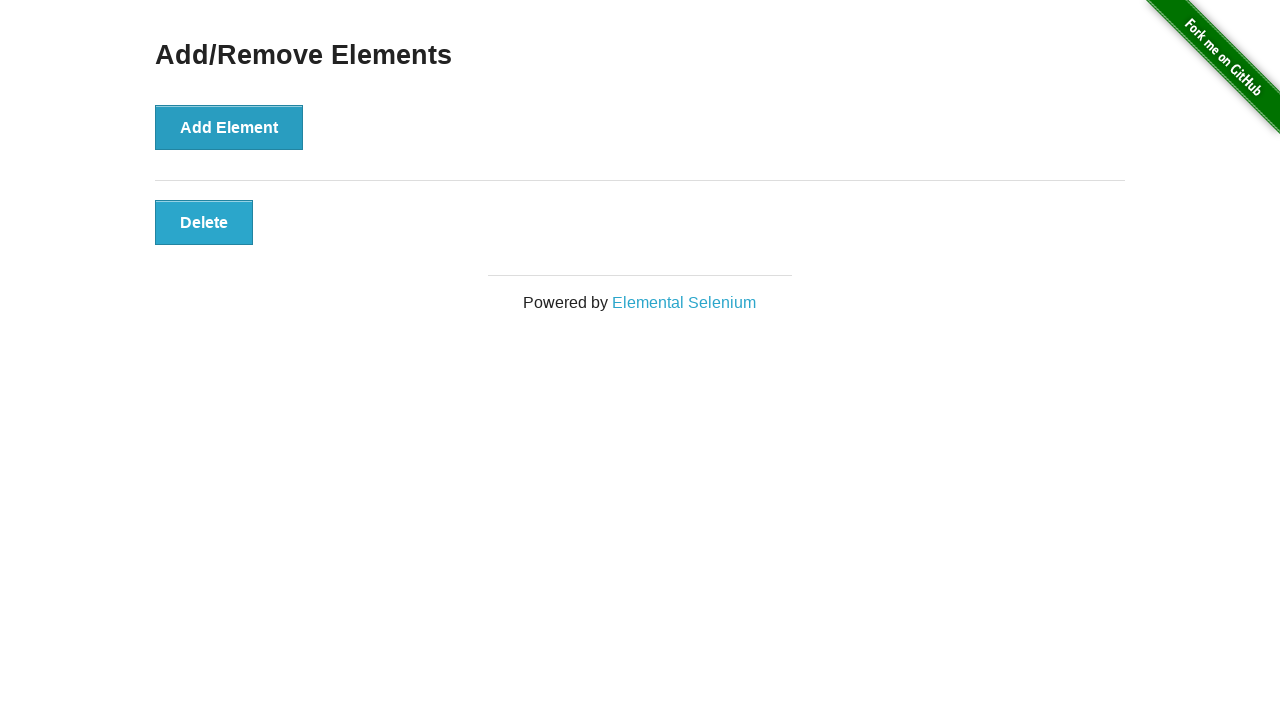

Clicked Add Element button (element 2 of 5) at (229, 127) on button:text('Add Element')
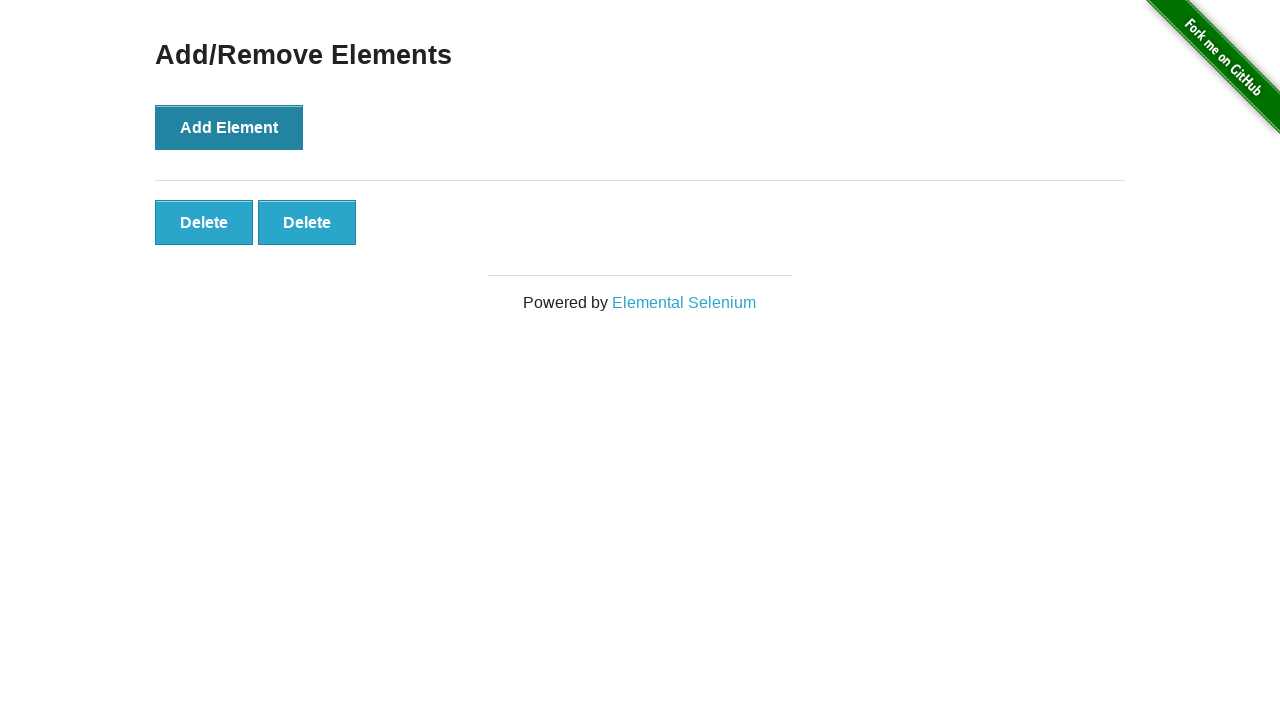

Clicked Add Element button (element 3 of 5) at (229, 127) on button:text('Add Element')
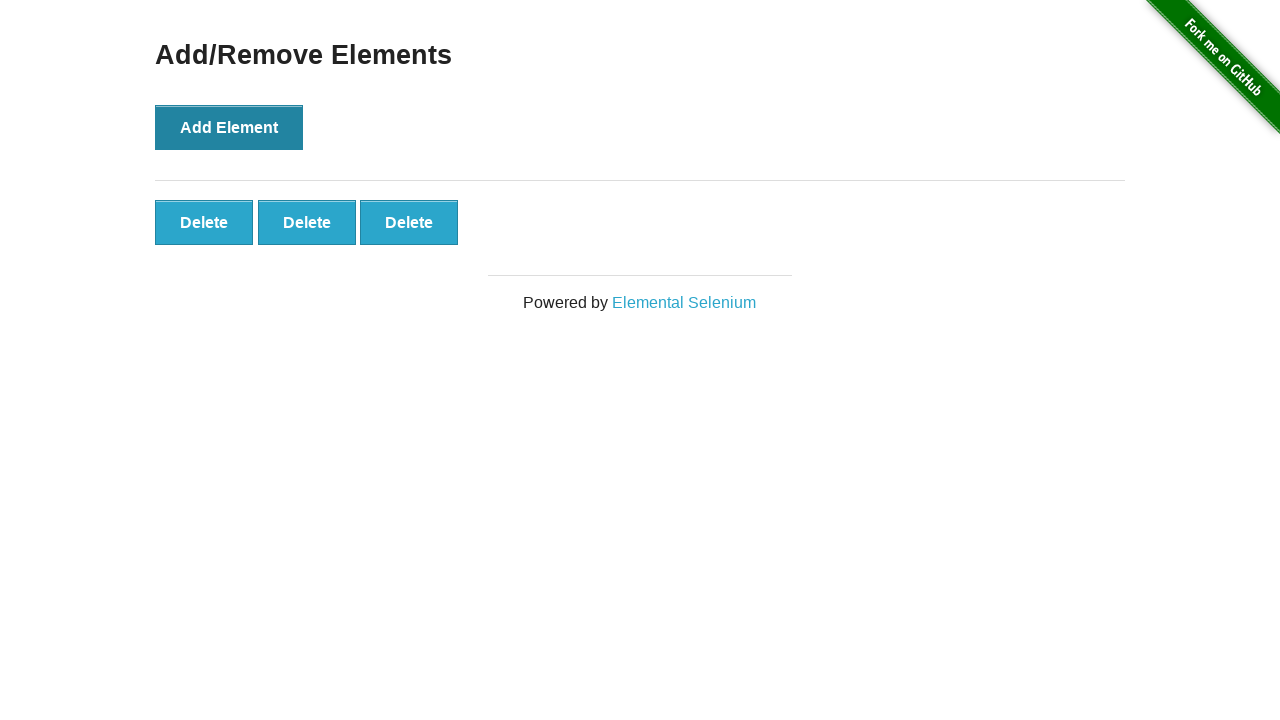

Clicked Add Element button (element 4 of 5) at (229, 127) on button:text('Add Element')
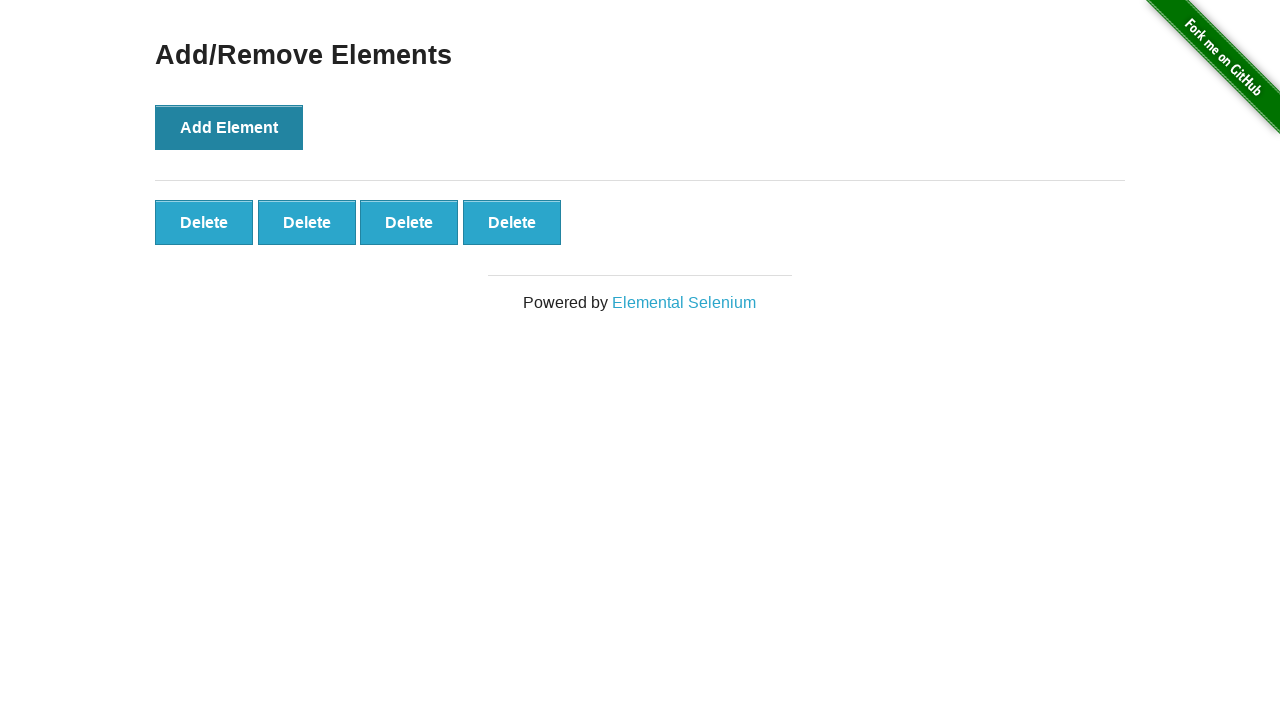

Clicked Add Element button (element 5 of 5) at (229, 127) on button:text('Add Element')
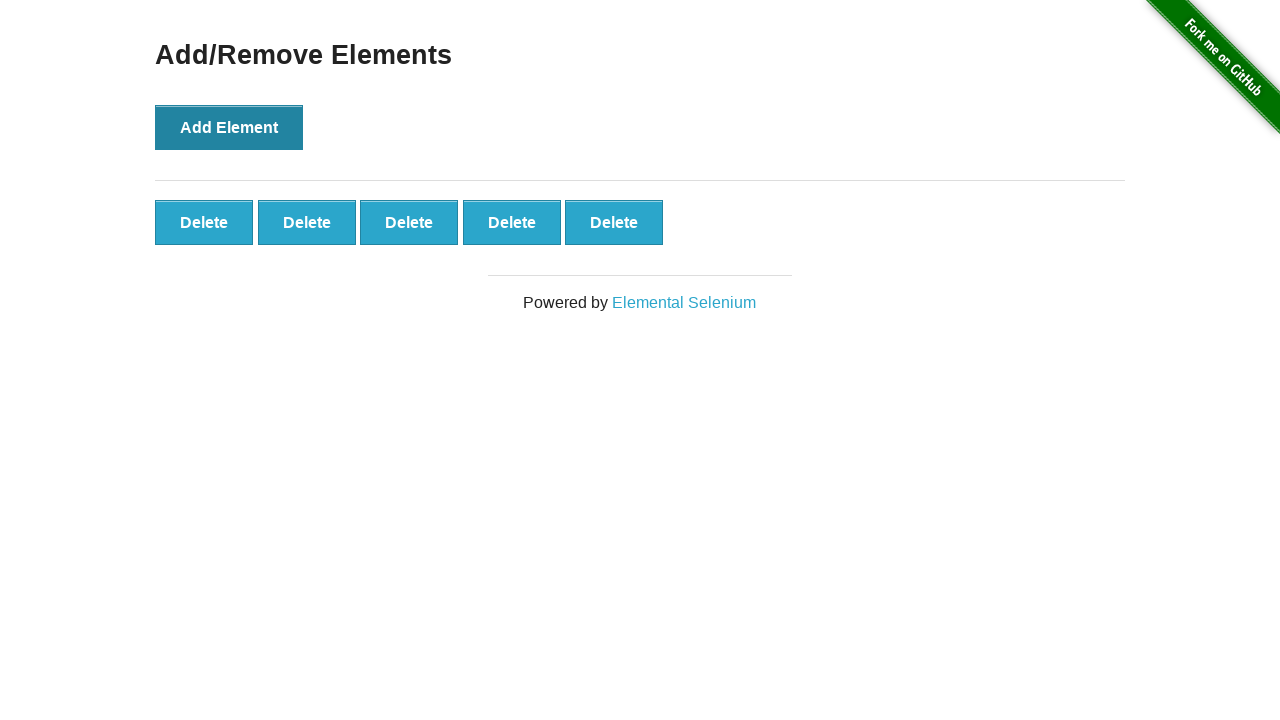

Delete buttons appeared on page
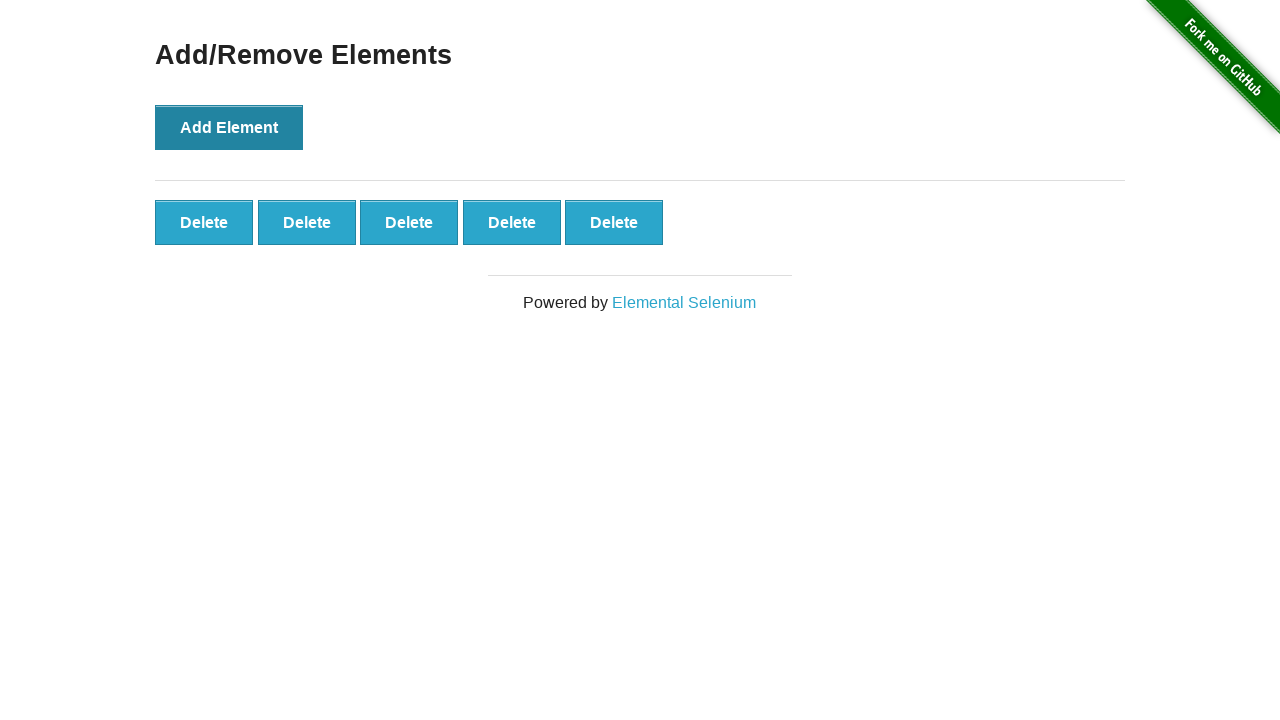

Deleted random element 1 of 3 at (409, 222) on button:text('Delete') >> nth=2
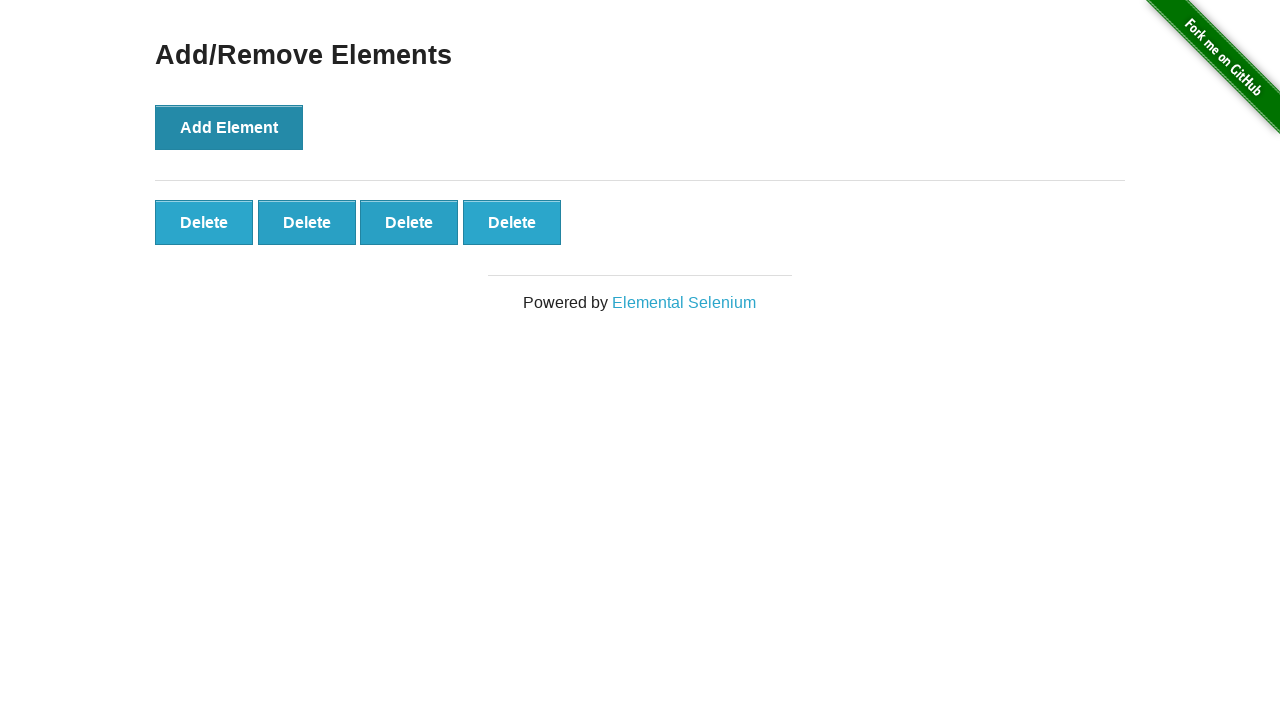

Deleted random element 2 of 3 at (204, 222) on button:text('Delete') >> nth=0
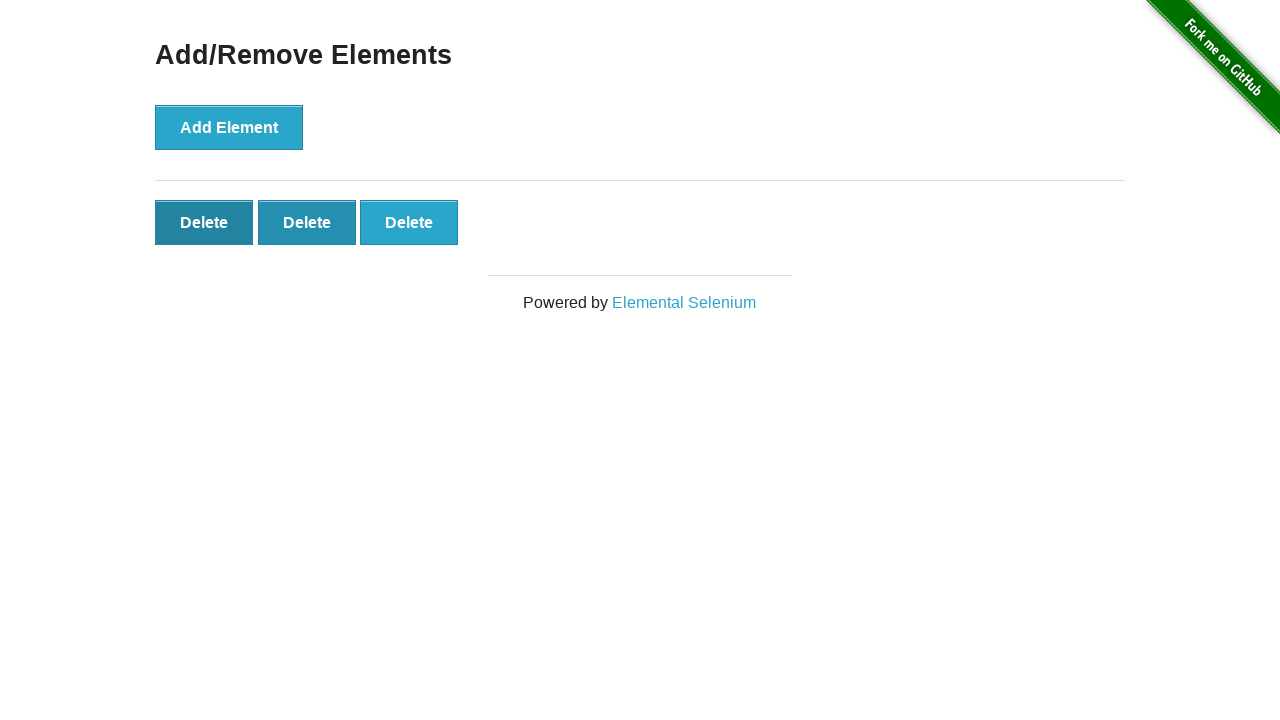

Deleted random element 3 of 3 at (307, 222) on button:text('Delete') >> nth=1
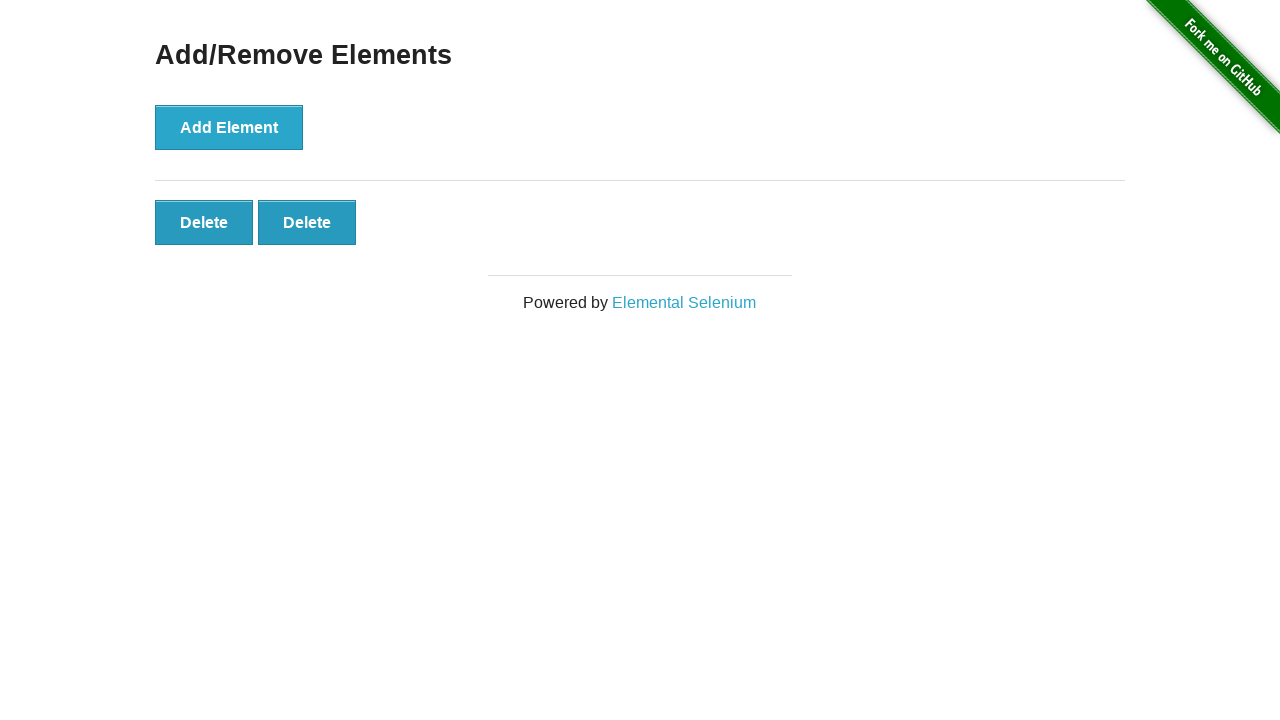

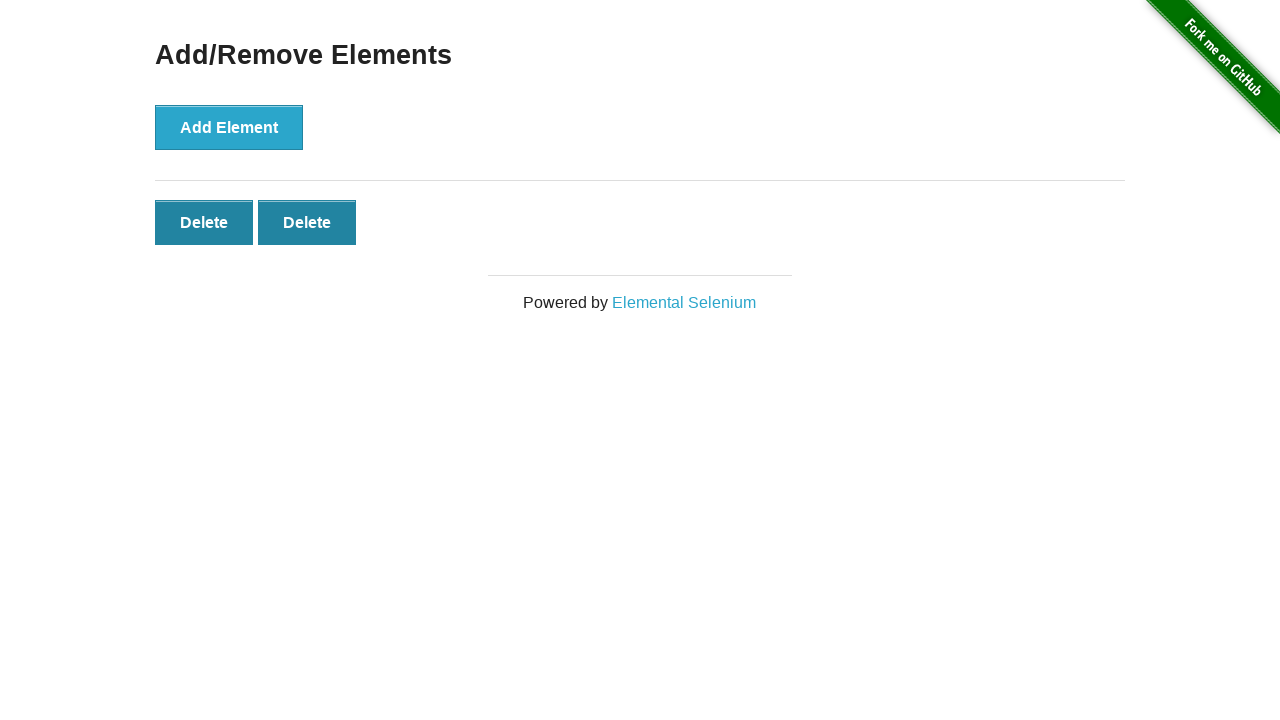